Waits for a specific price condition, then solves a mathematical captcha by calculating a formula and submitting the answer

Starting URL: http://suninjuly.github.io/explicit_wait2.html

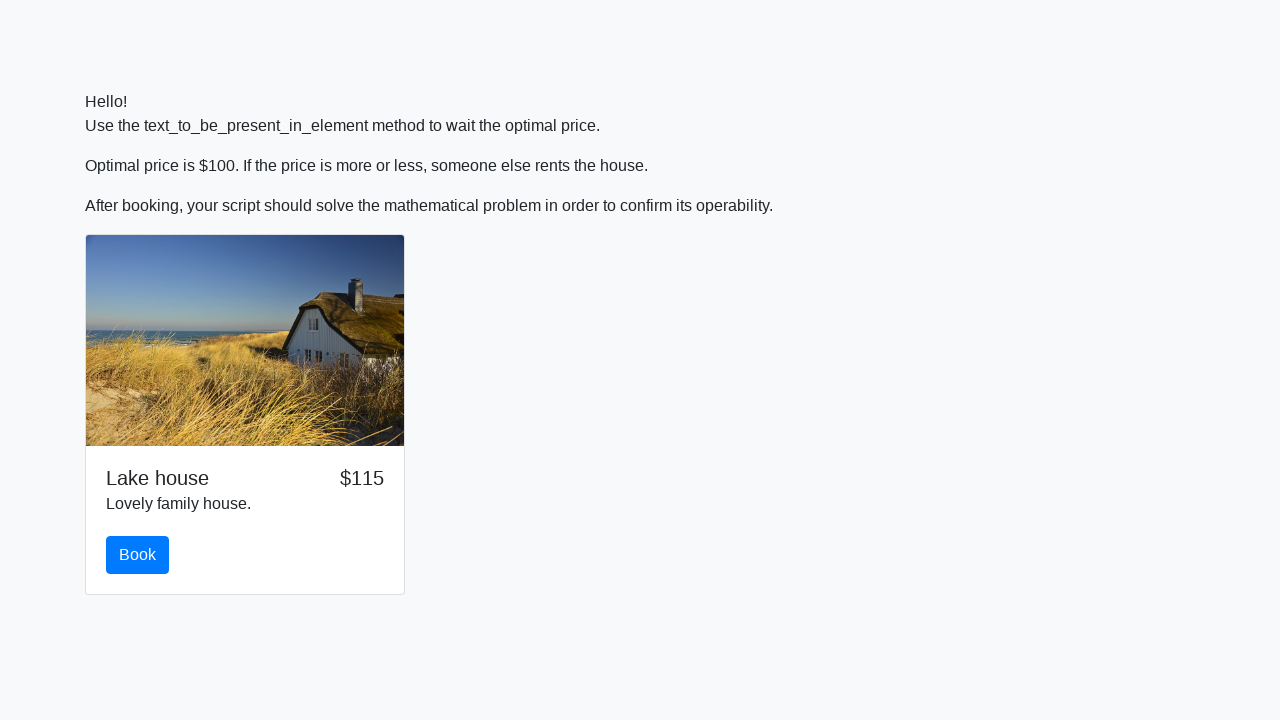

Scrolled book button into view
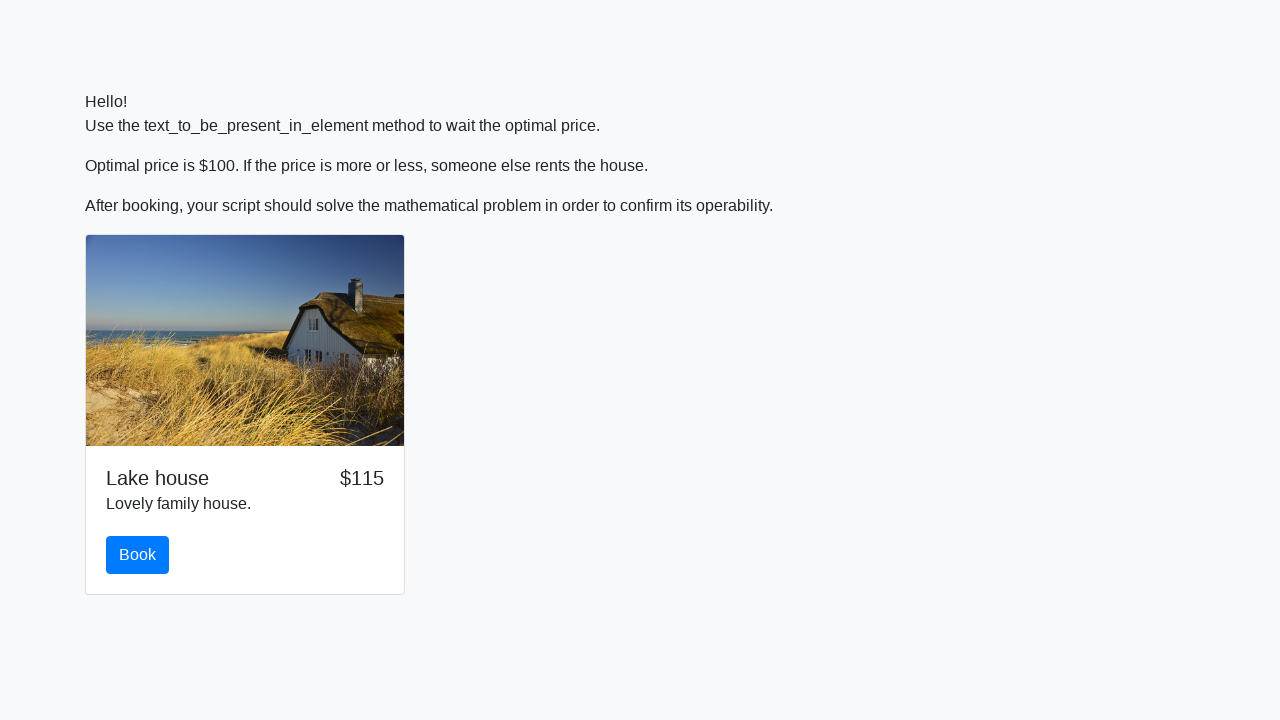

Price condition met - price reached $100
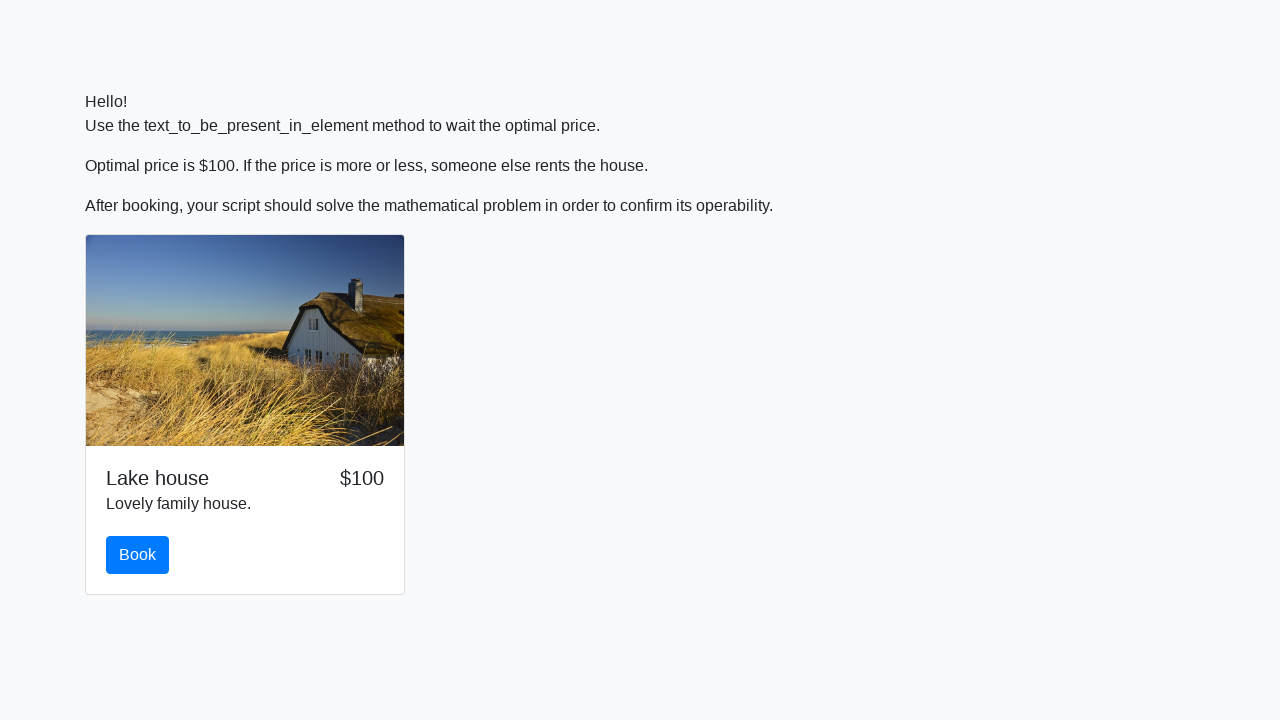

Clicked the book button at (138, 555) on #book
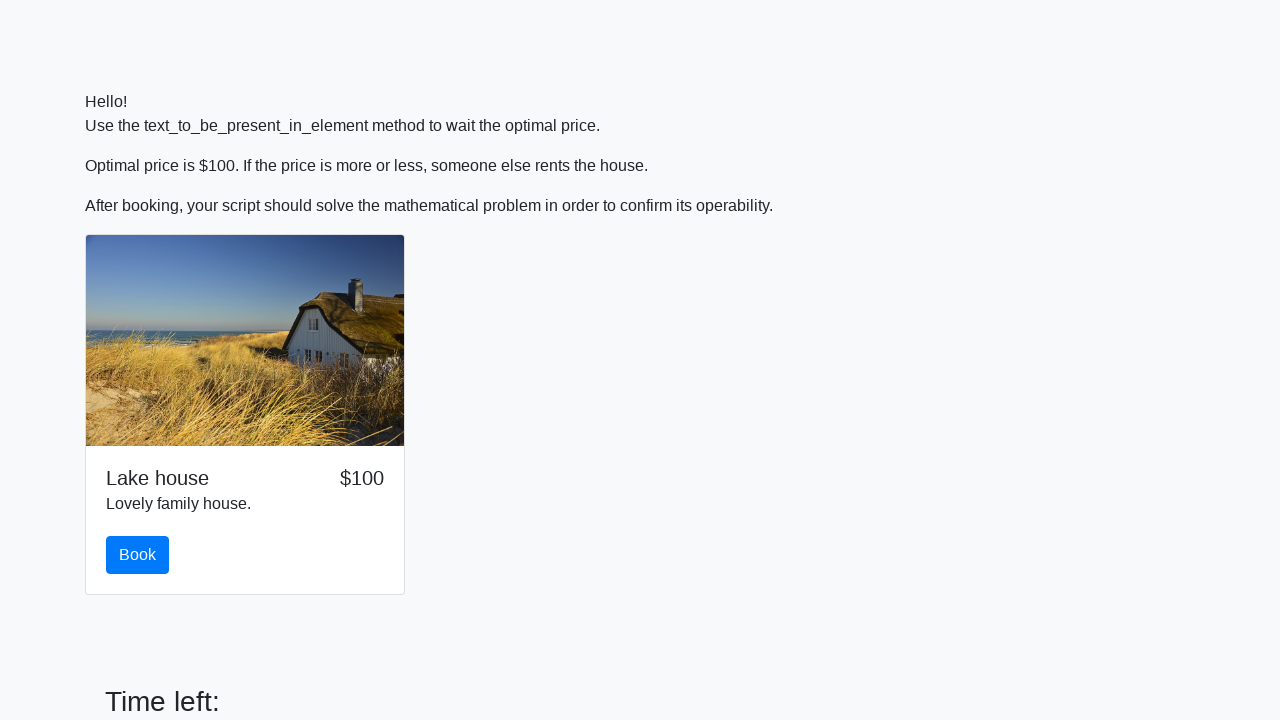

Retrieved input value for calculation: 782
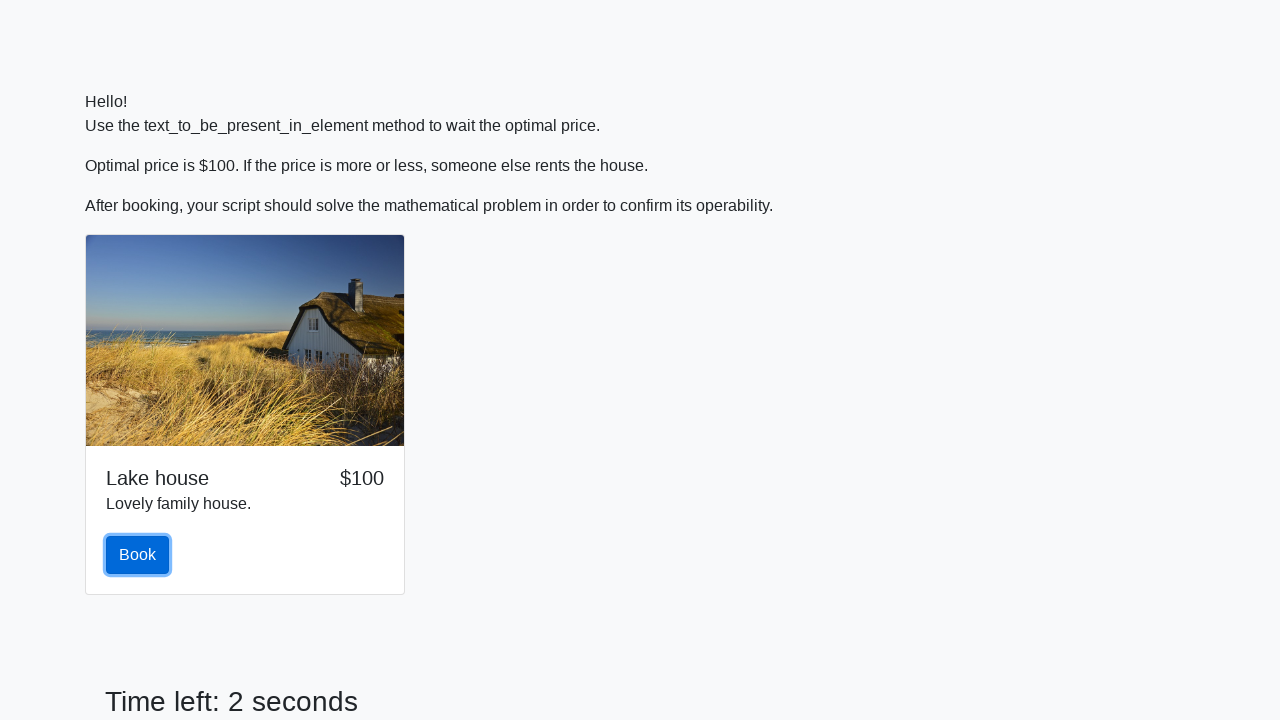

Calculated mathematical formula result: 1.1135602019207105
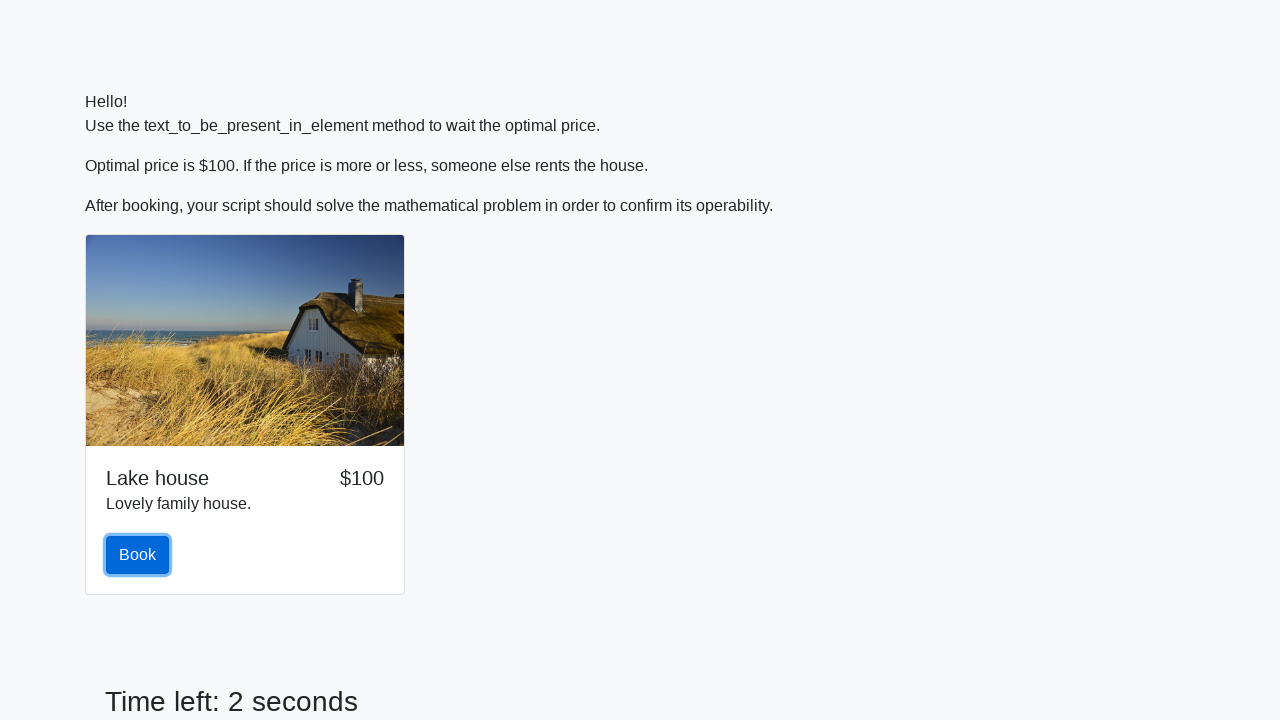

Filled answer field with calculated value: 1.1135602019207105 on #answer
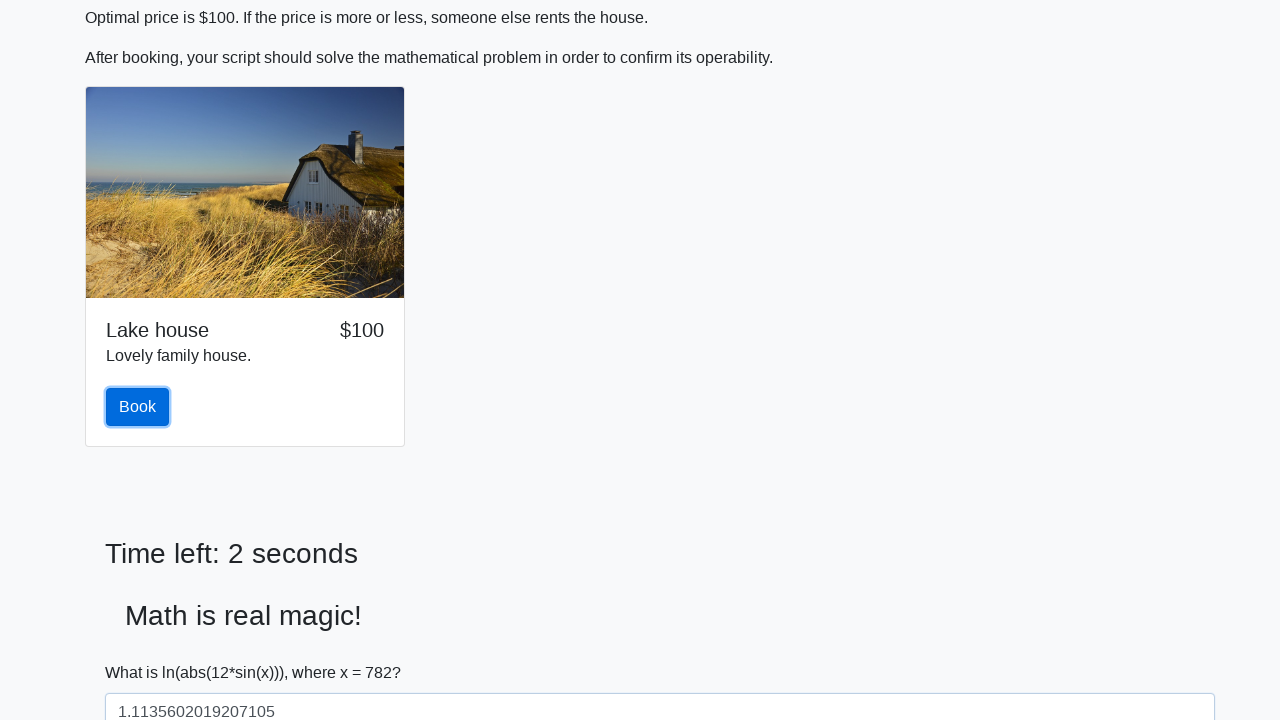

Clicked solve button to submit the answer at (143, 651) on #solve
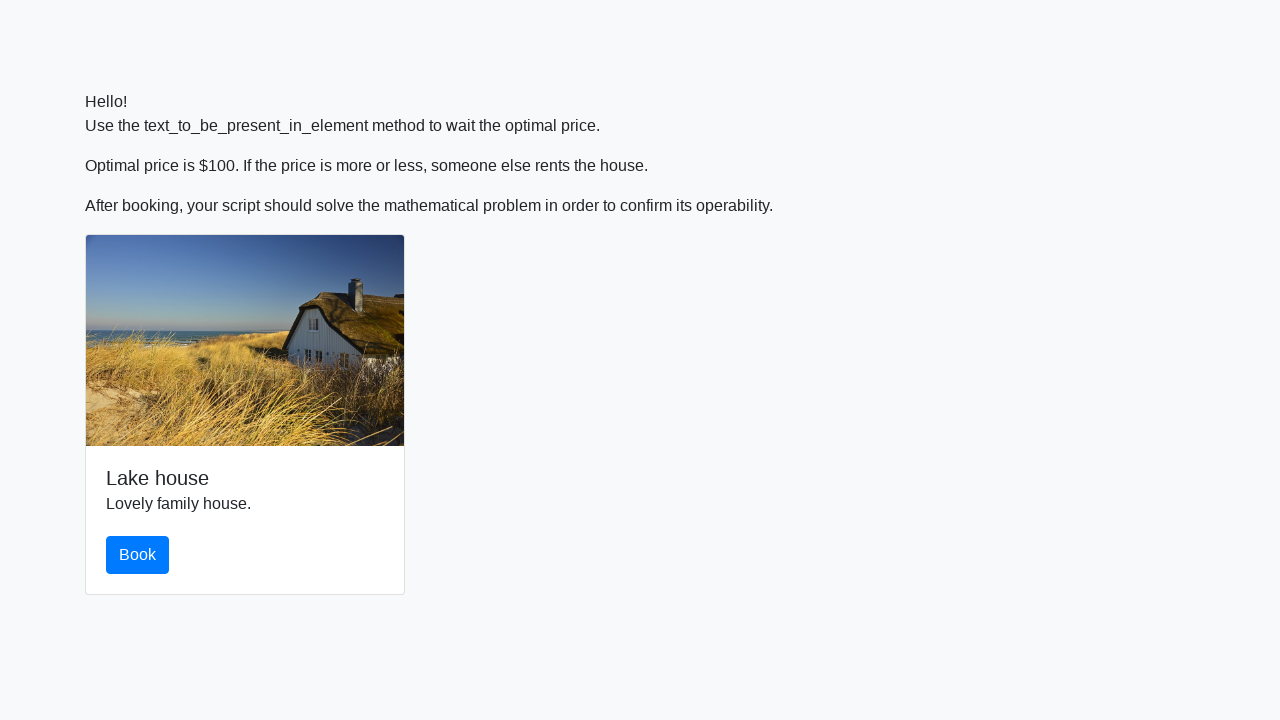

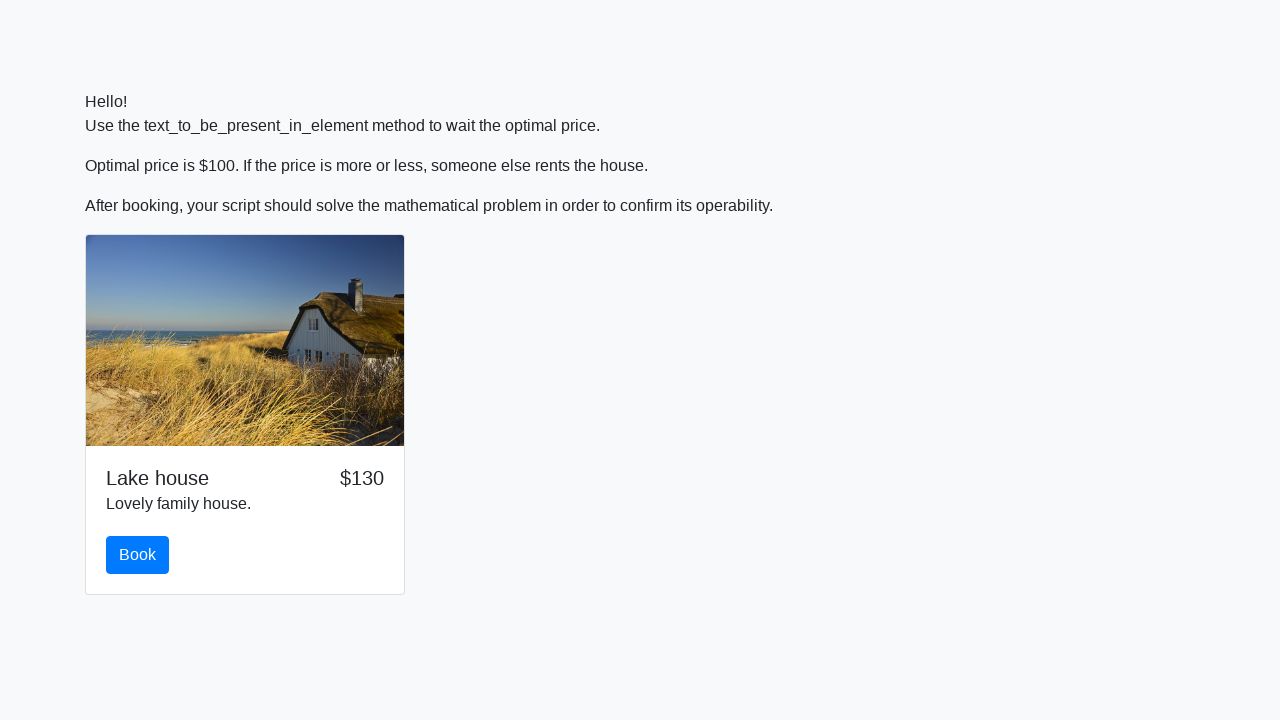